Tests alert handling functionality by entering a name, triggering an alert, verifying the alert text contains the name, and accepting the alert

Starting URL: https://rahulshettyacademy.com/AutomationPractice/

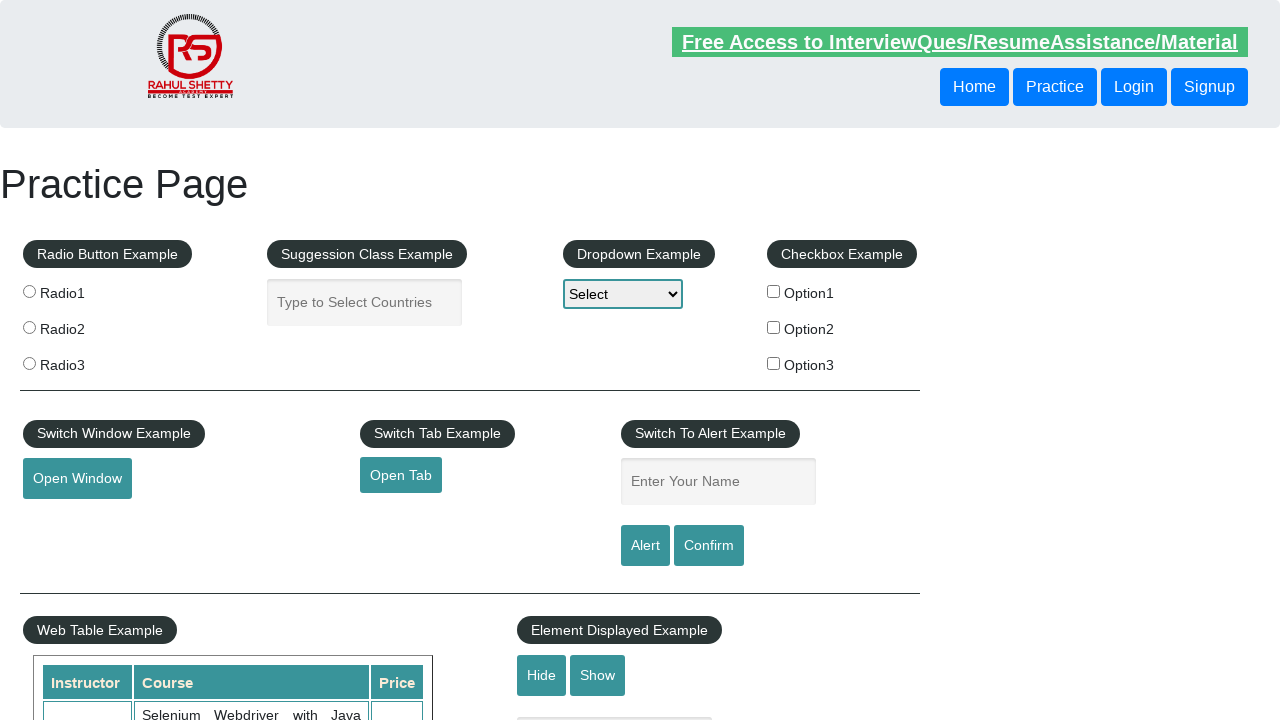

Entered 'abc' in the name text field on #name
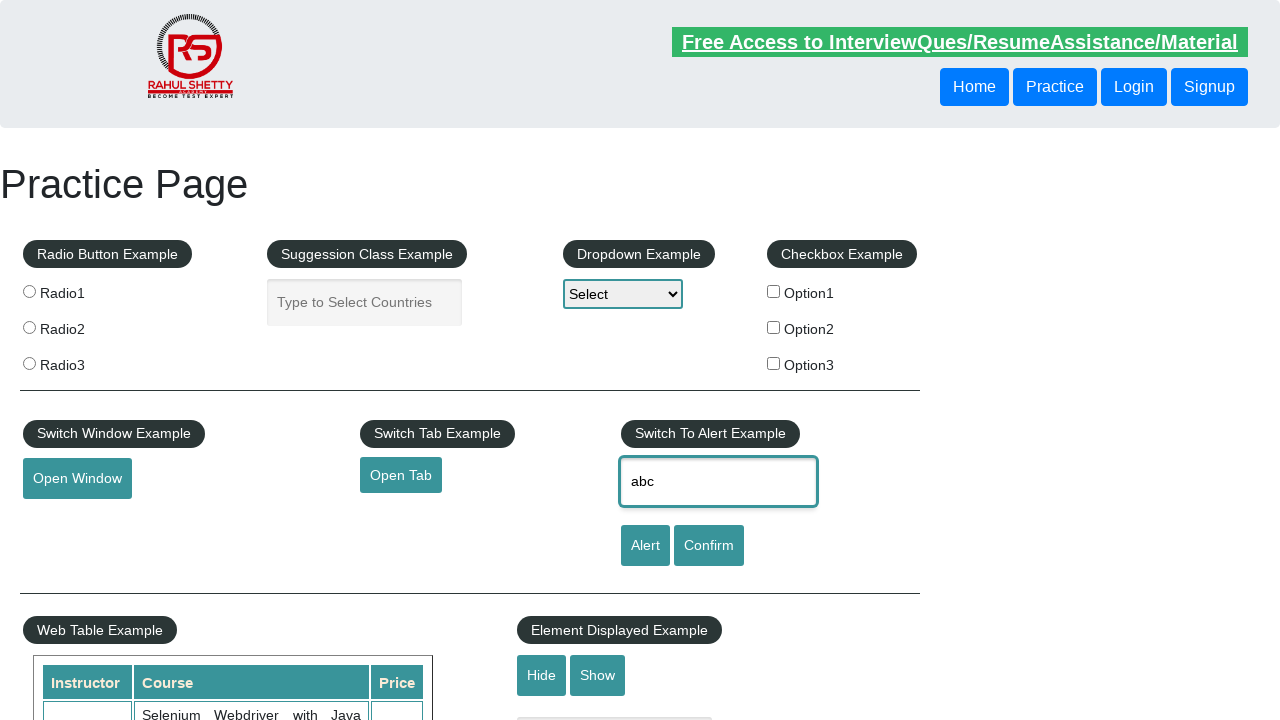

Clicked the alert button to trigger alert at (645, 546) on #alertbtn
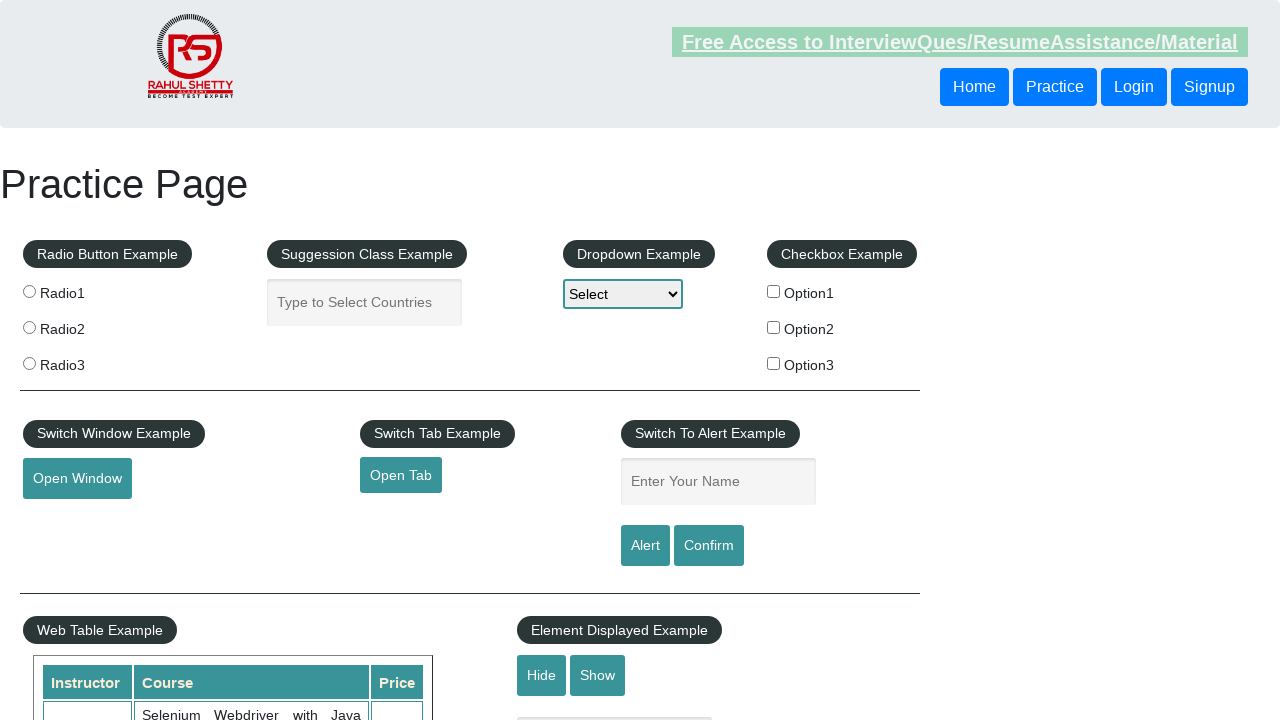

Set up dialog handler to accept alert
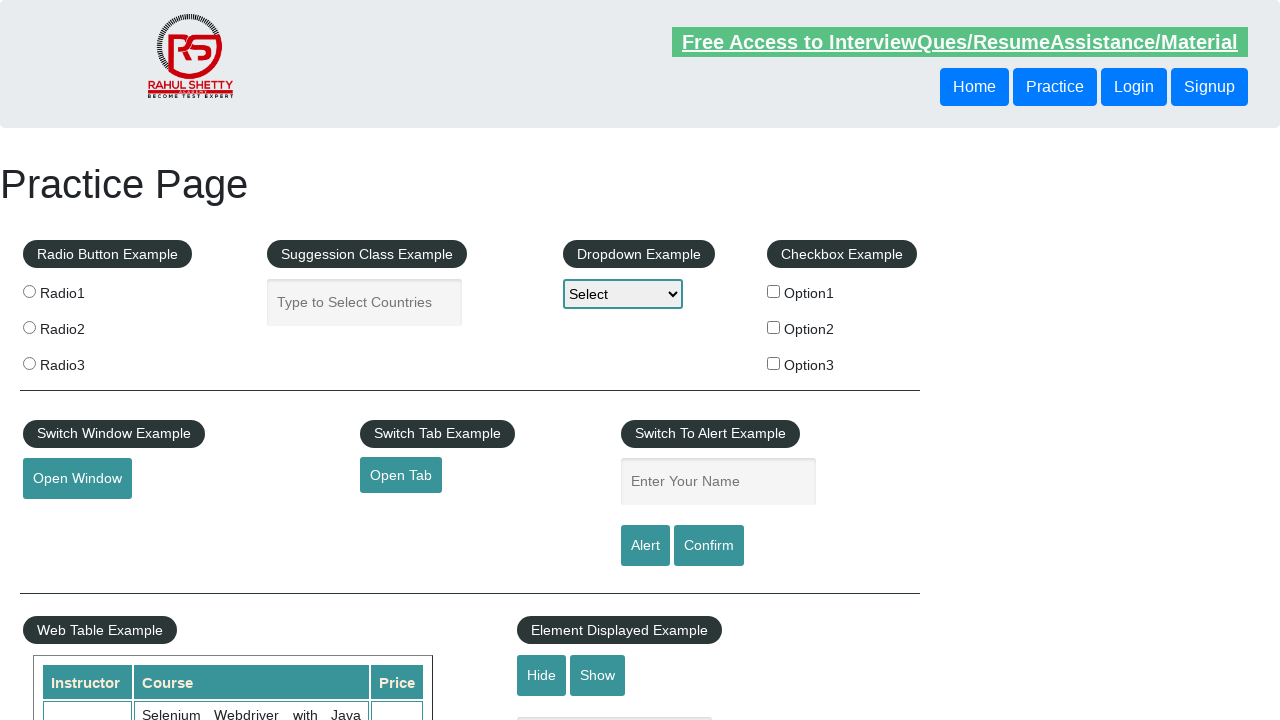

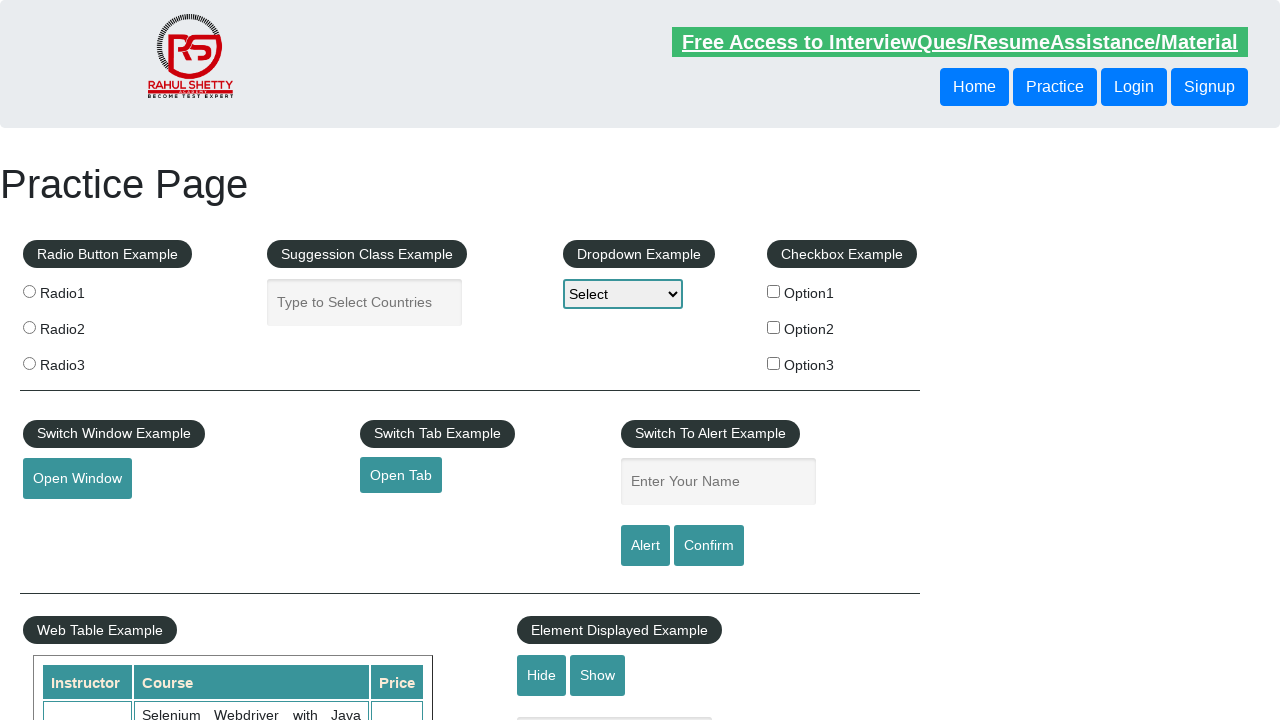